Tests drag and drop functionality by dragging elements between two columns and verifying the text content changes

Starting URL: https://the-internet.herokuapp.com/drag_and_drop

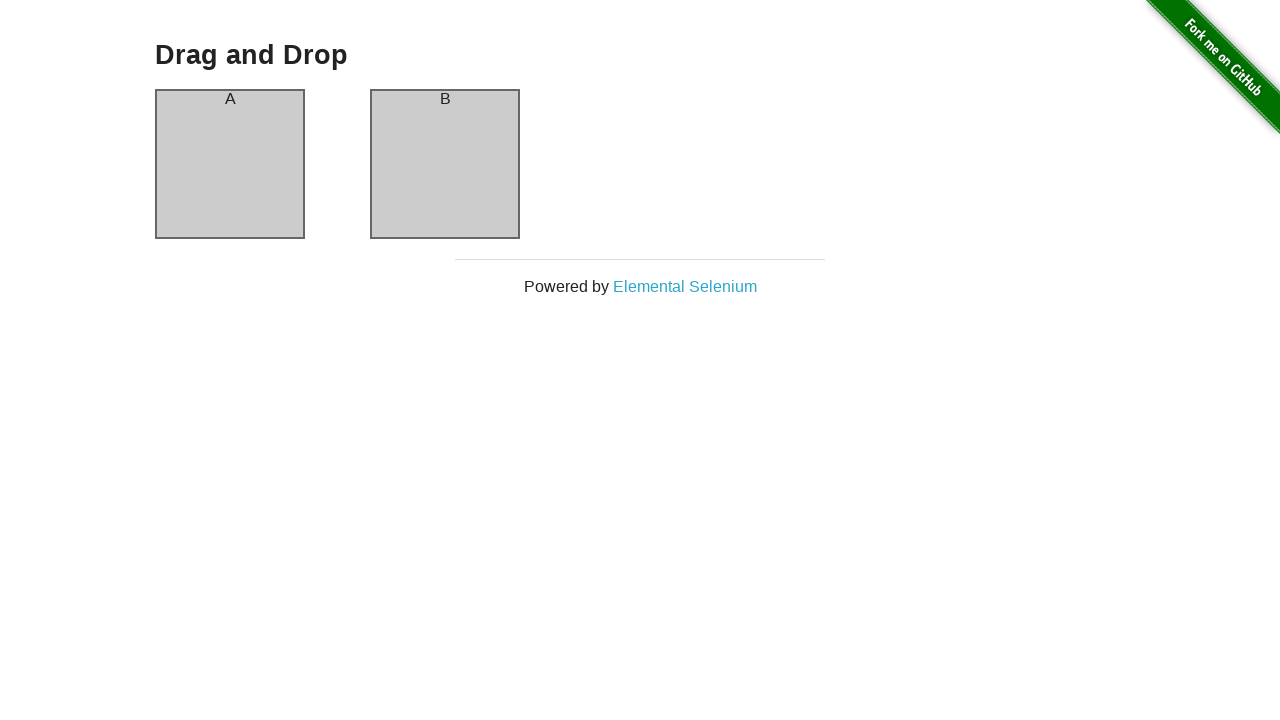

Retrieved initial text content from column A header
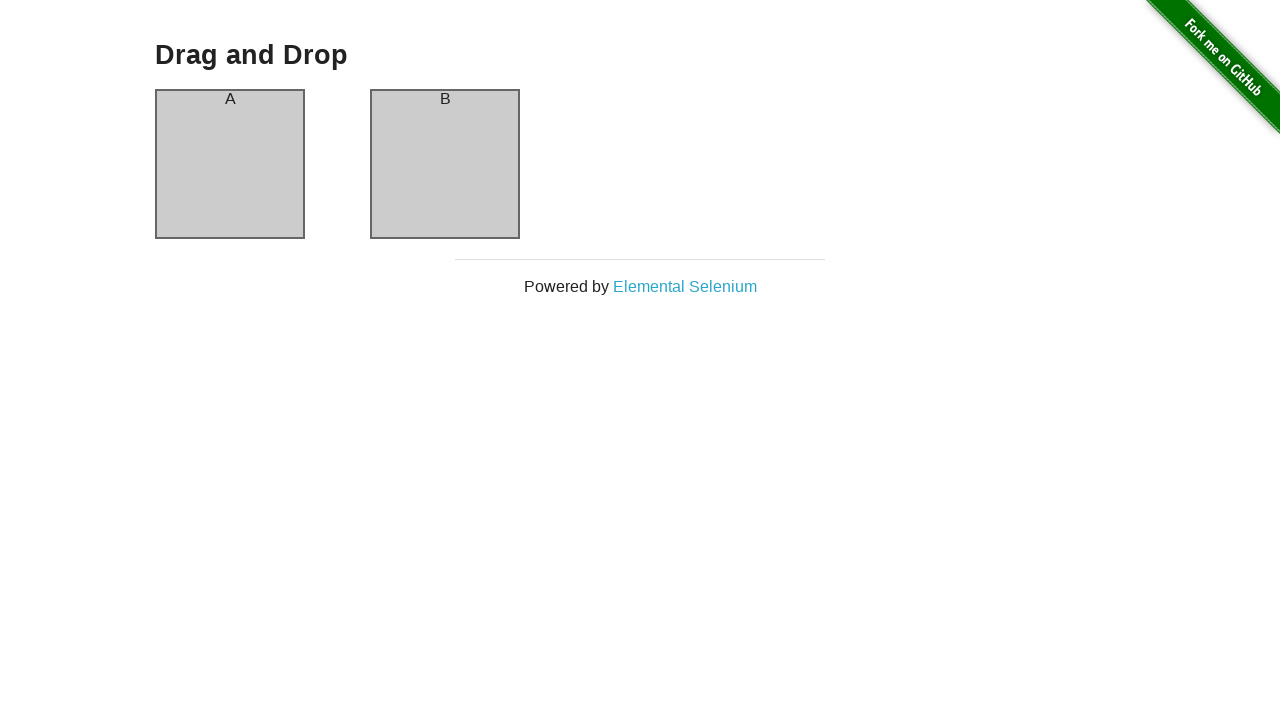

Retrieved initial text content from column B header
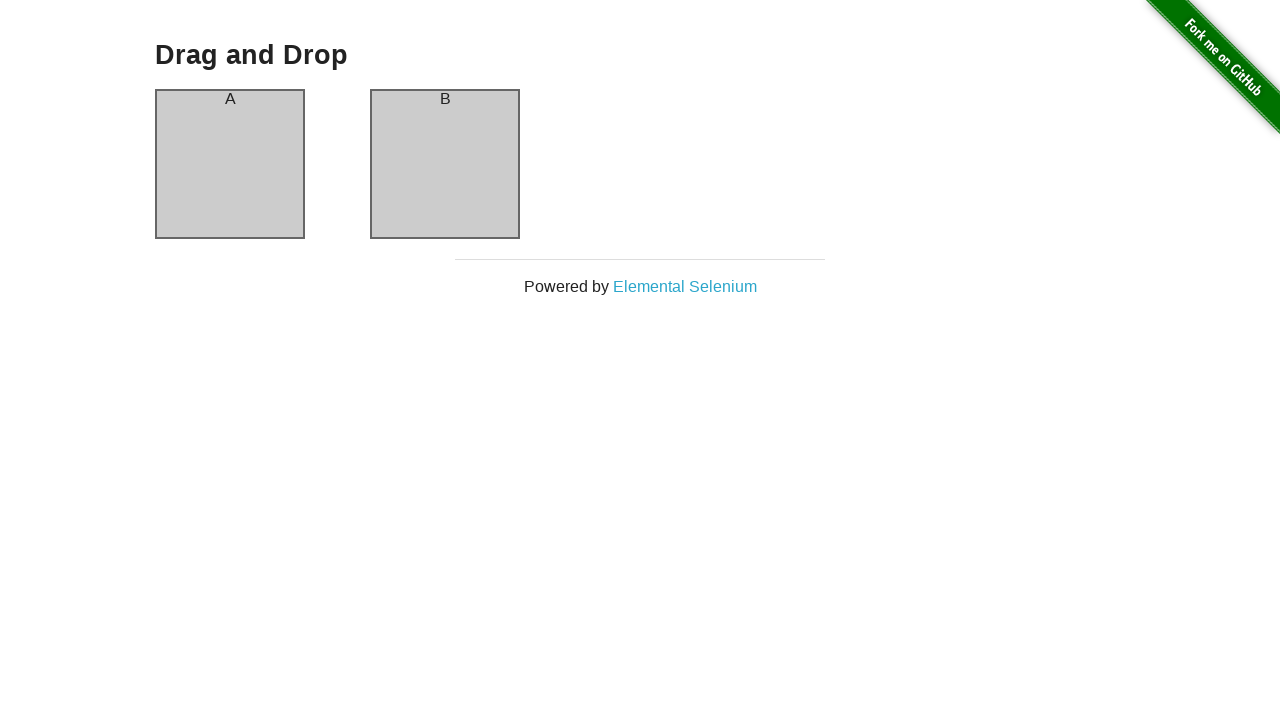

Located column A element for dragging
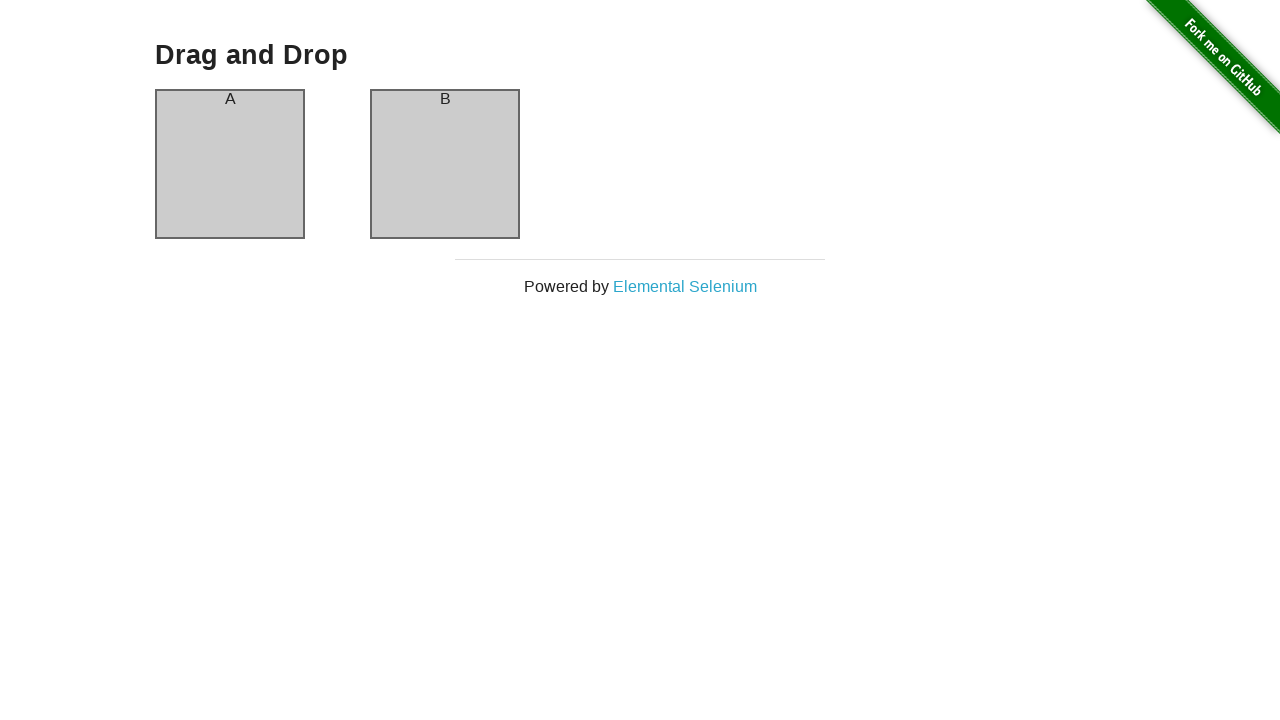

Located column B element as drag target
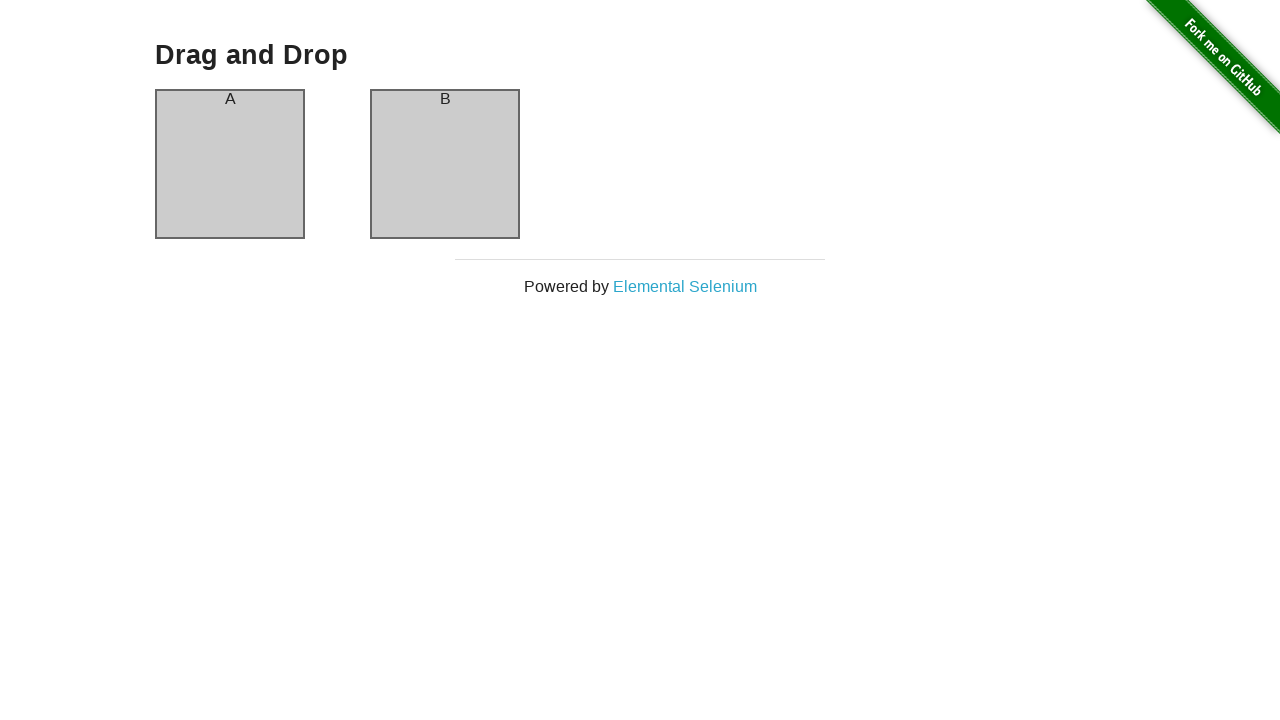

Dragged column A element to column B position at (445, 164)
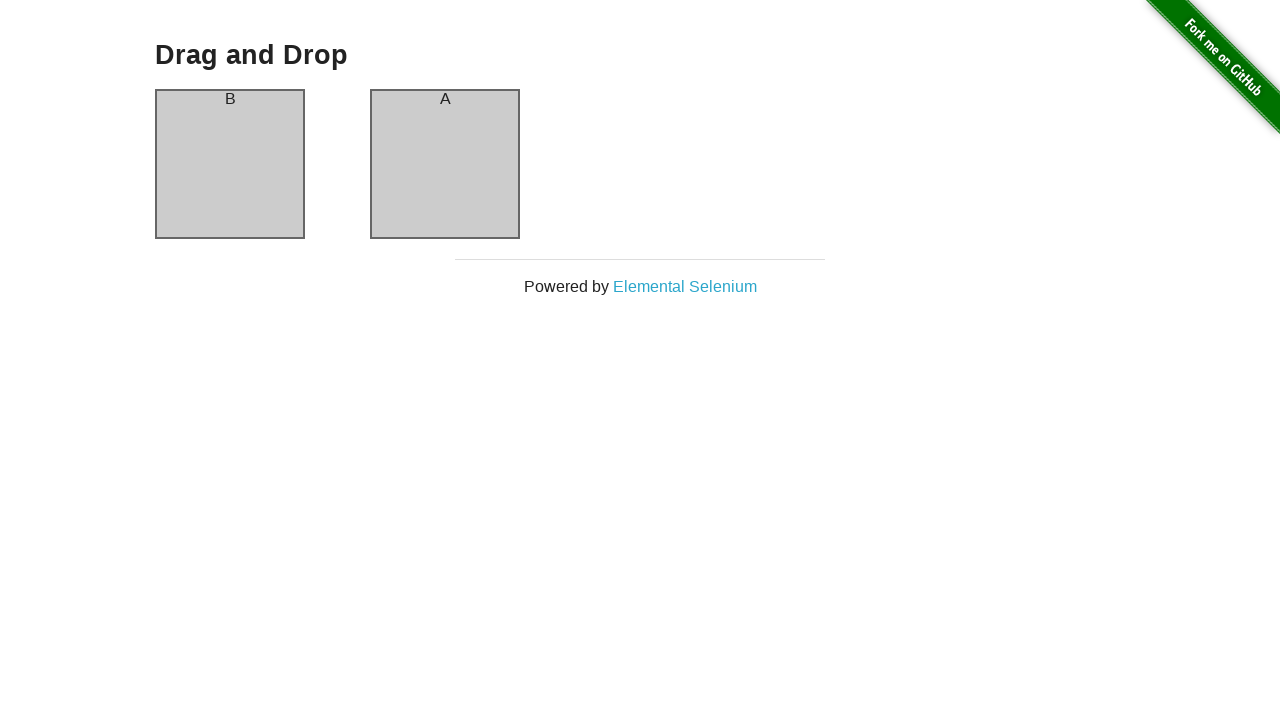

Waited 500ms for drag animation to complete
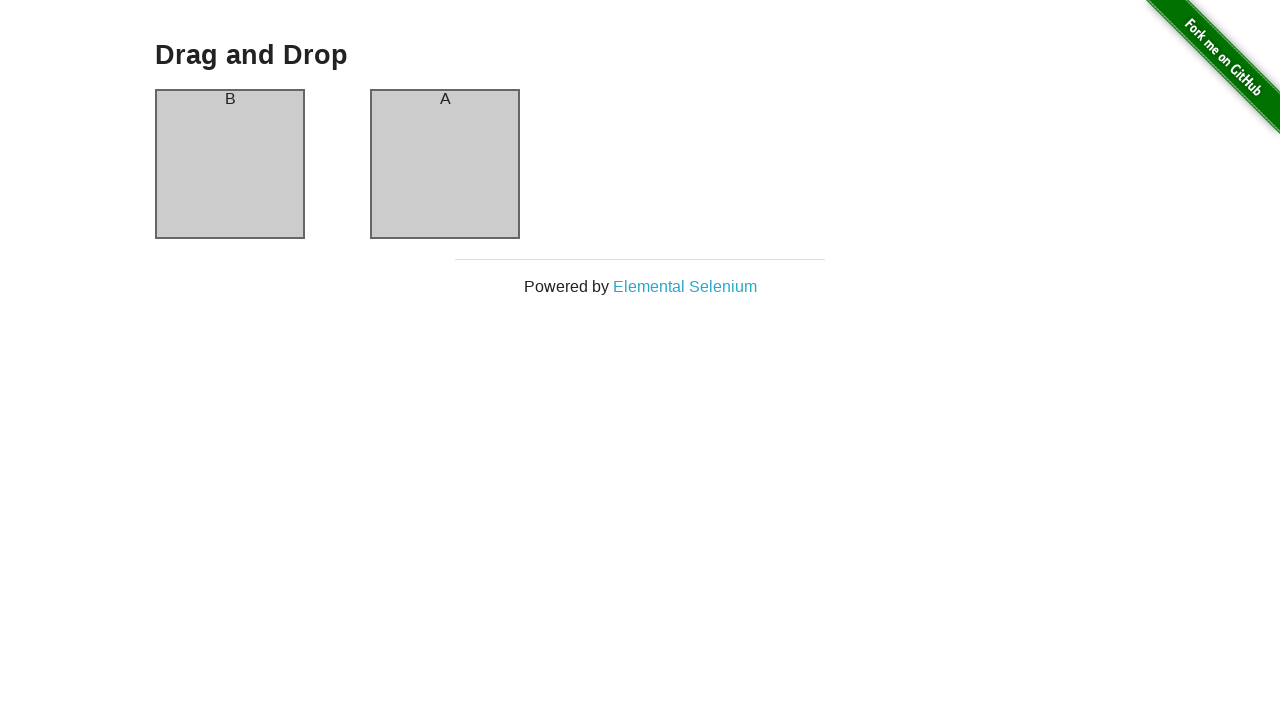

Retrieved updated text content from column A header after first drag
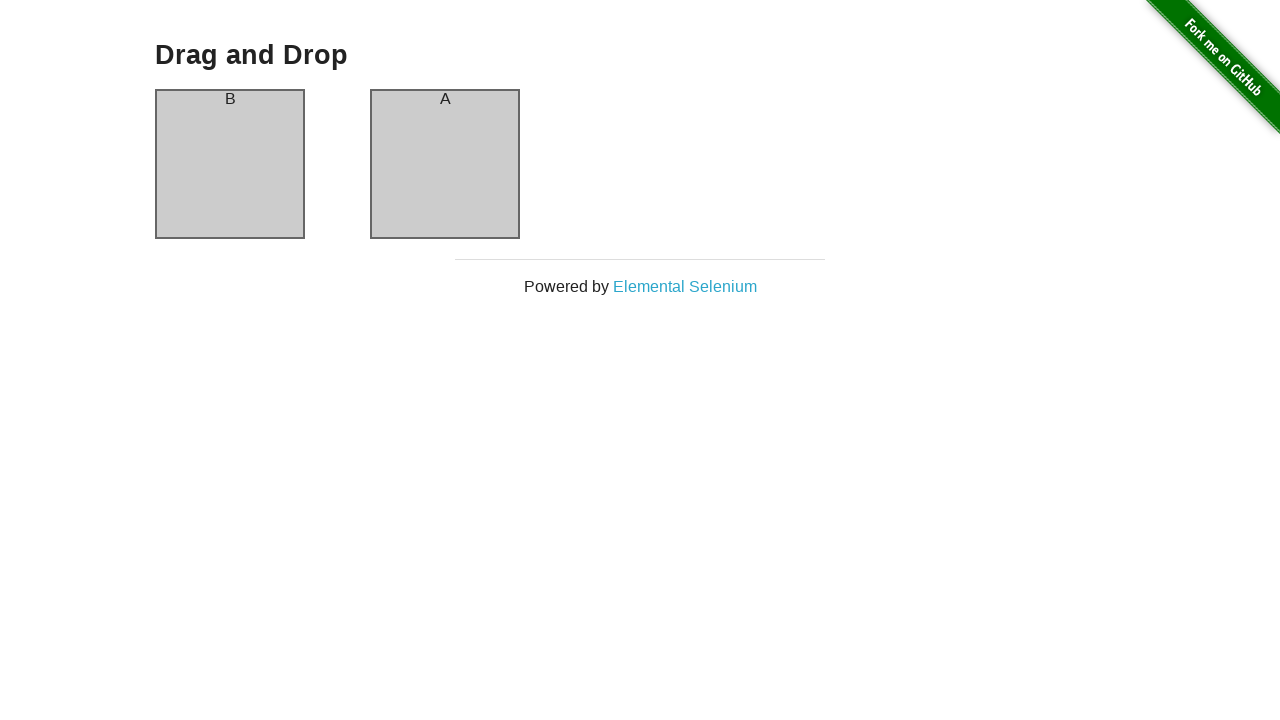

Retrieved updated text content from column B header after first drag
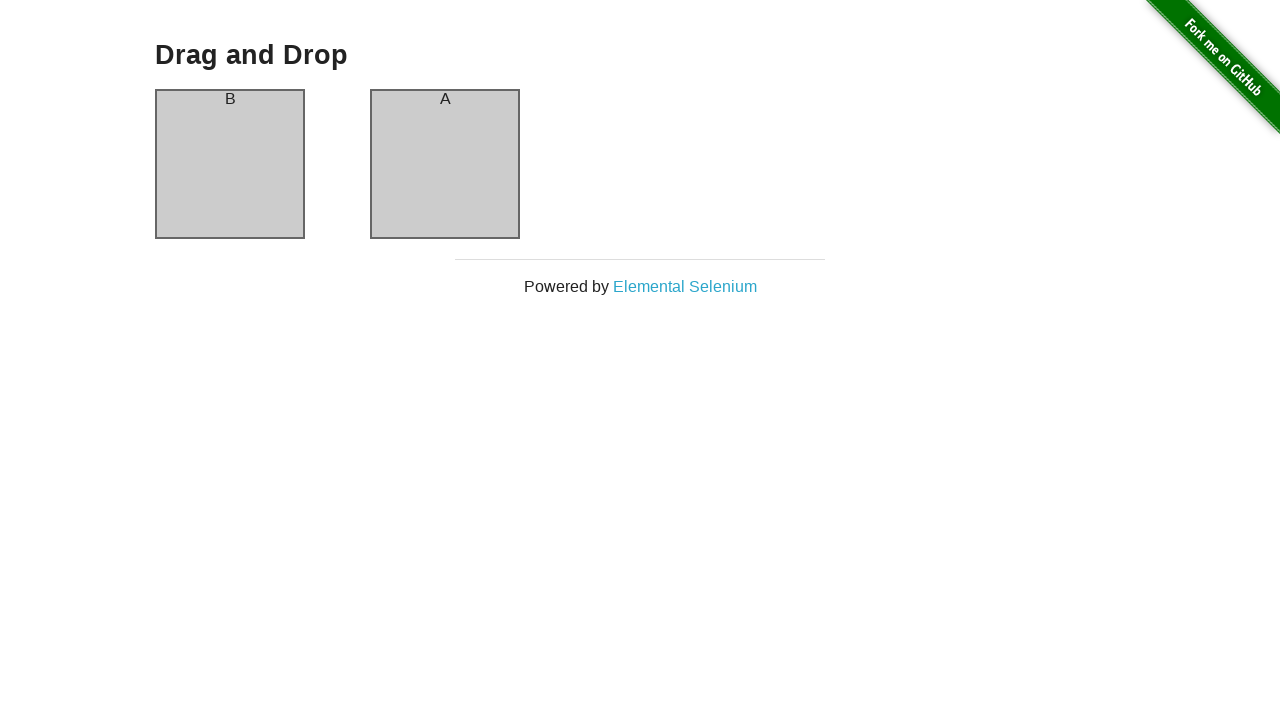

Located column B element for dragging back
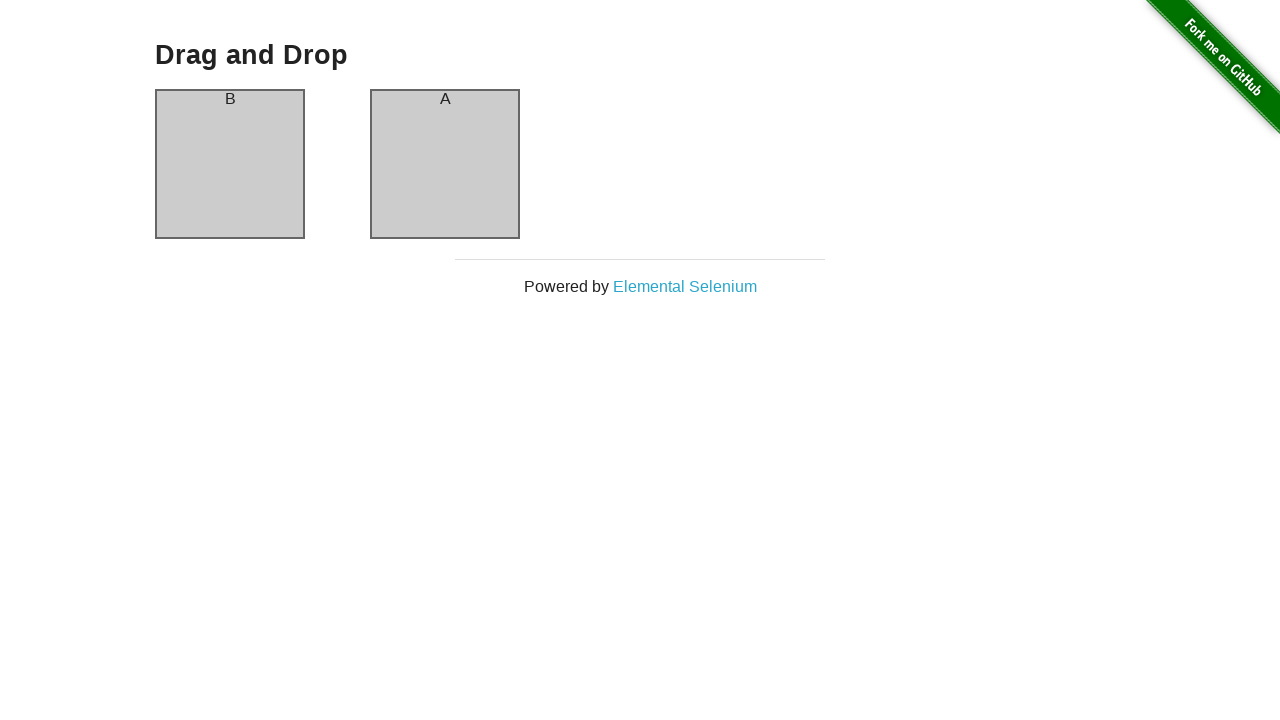

Located column A element as drag target for return drag
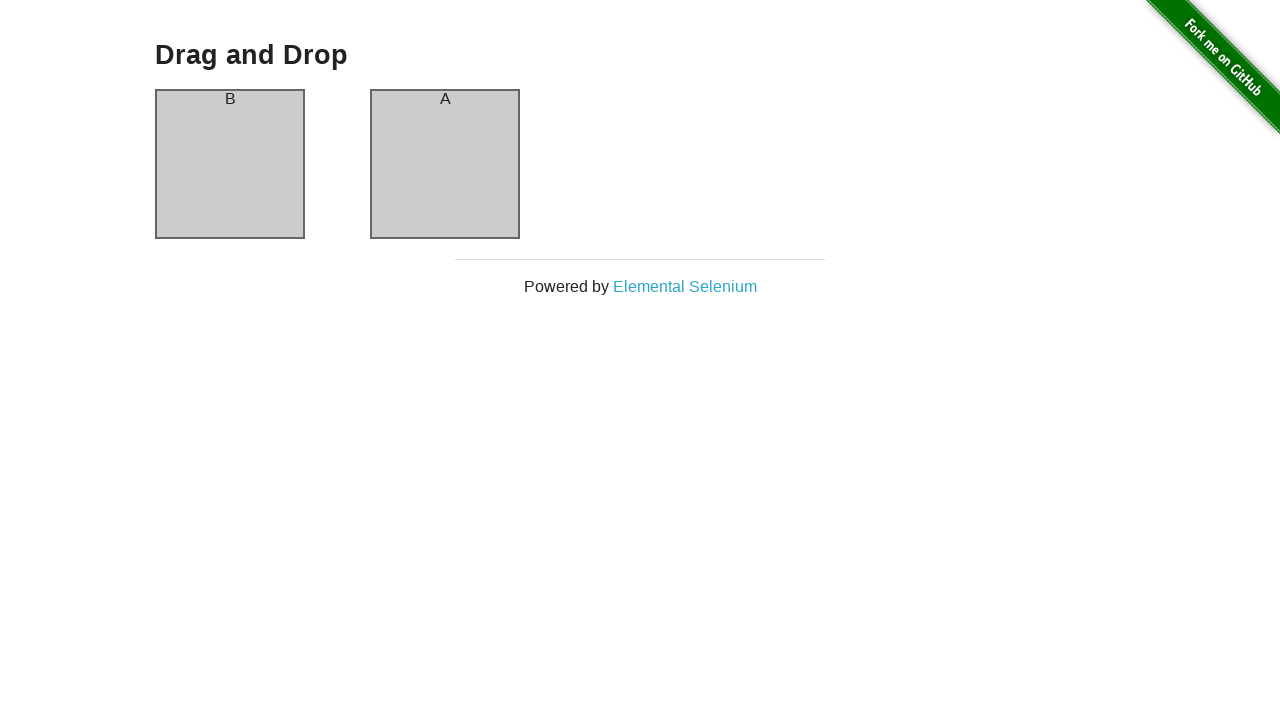

Dragged column B element back to column A position at (230, 164)
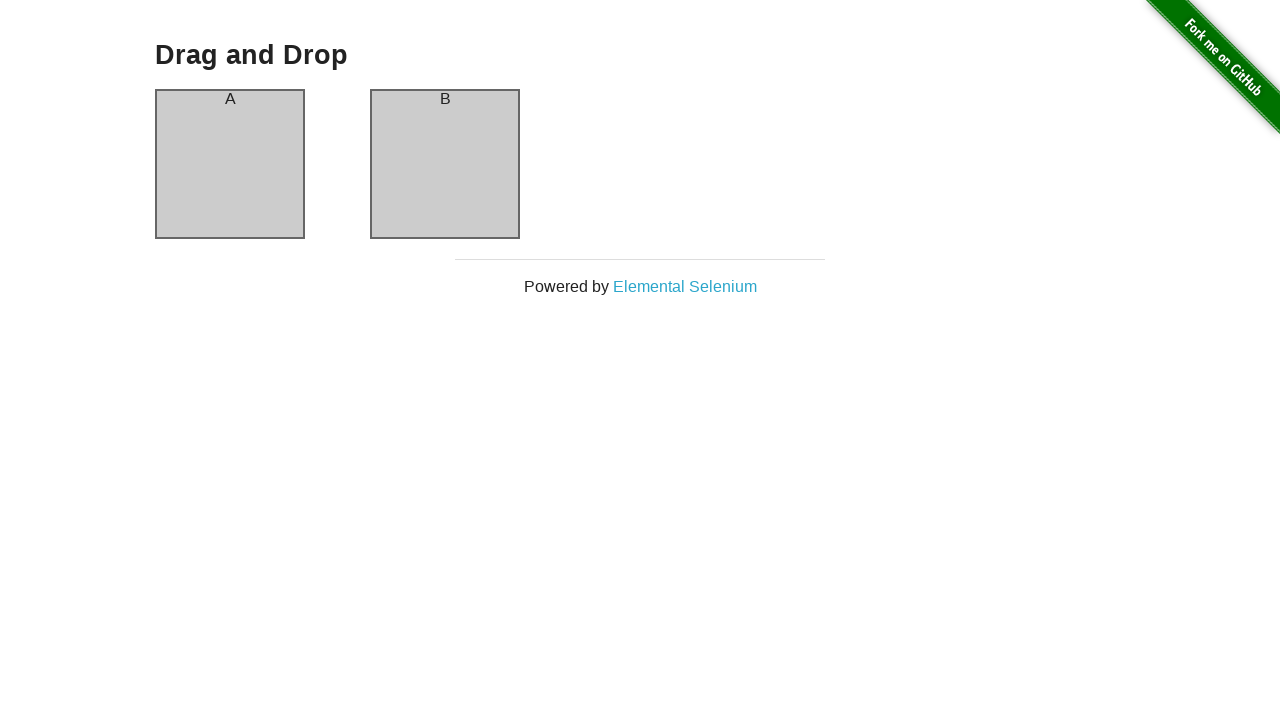

Waited 500ms for second drag animation to complete
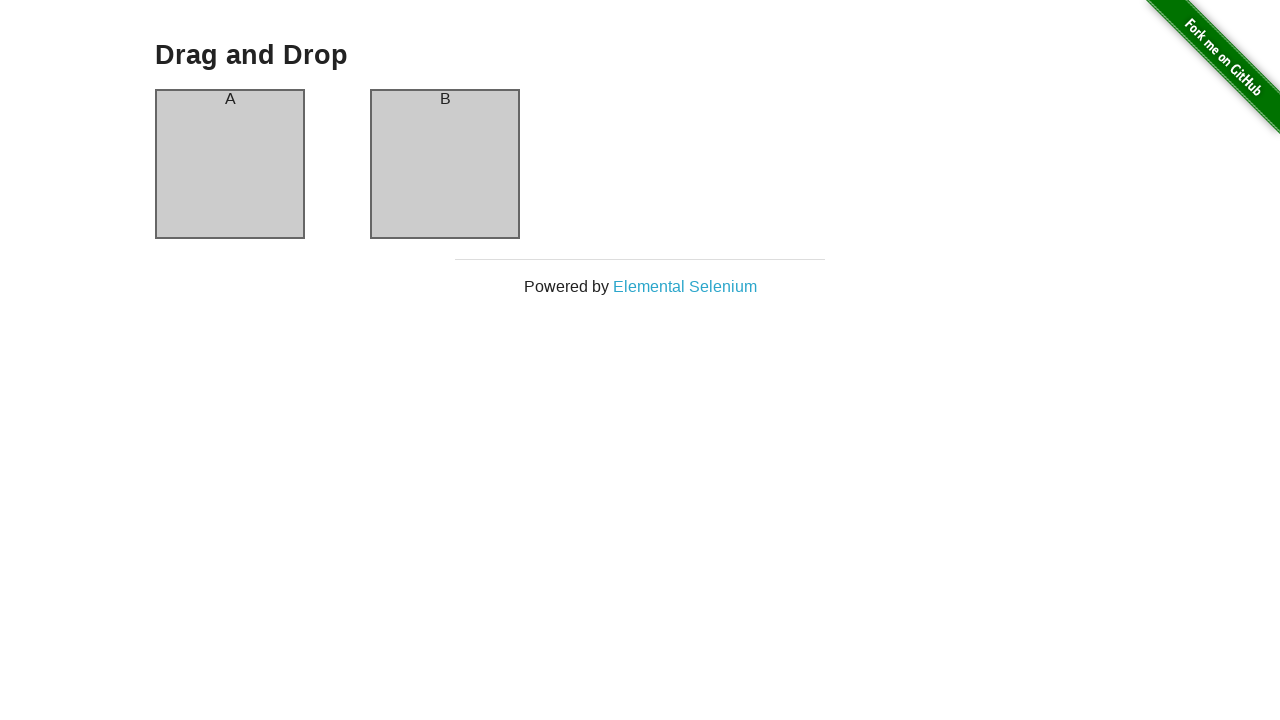

Retrieved final text content from column A header
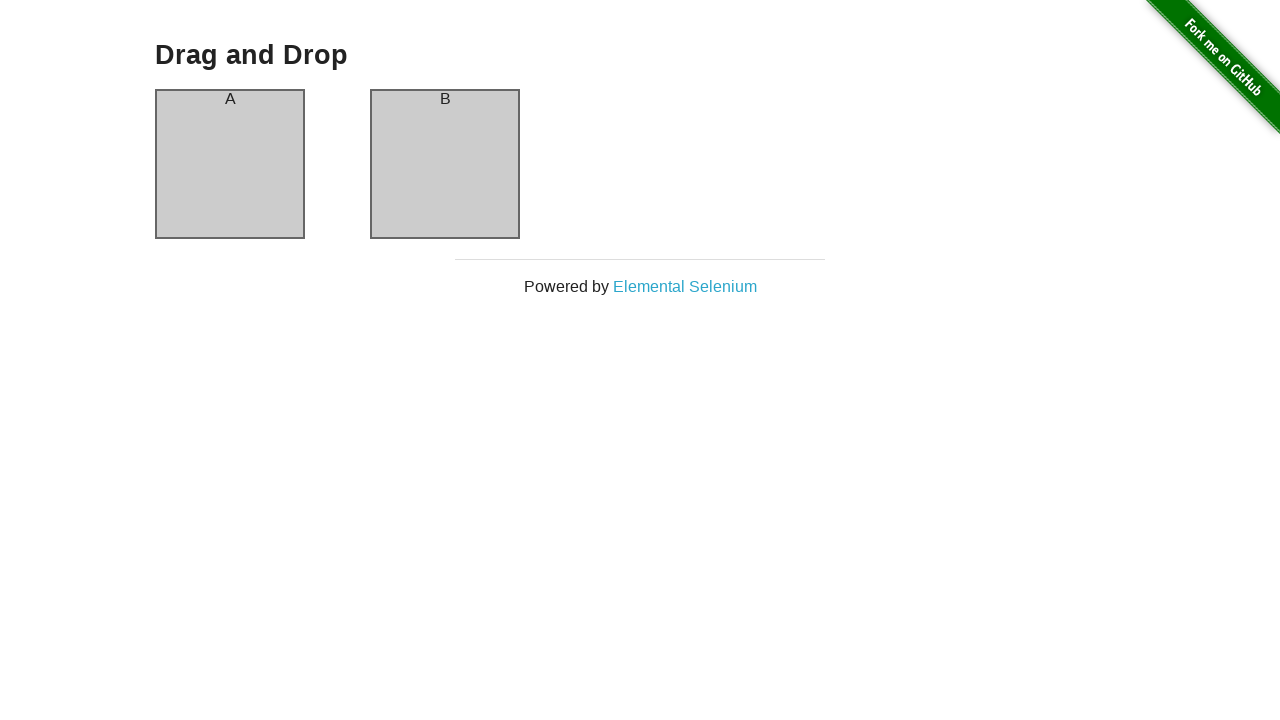

Retrieved final text content from column B header
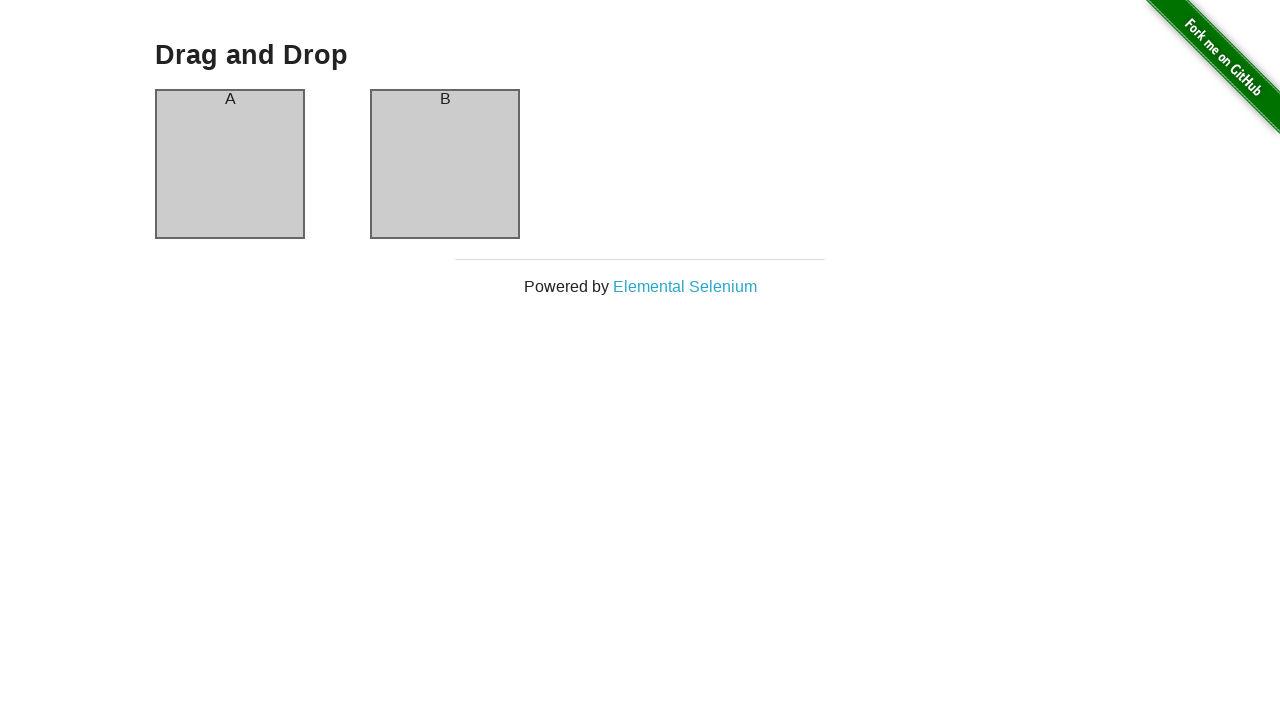

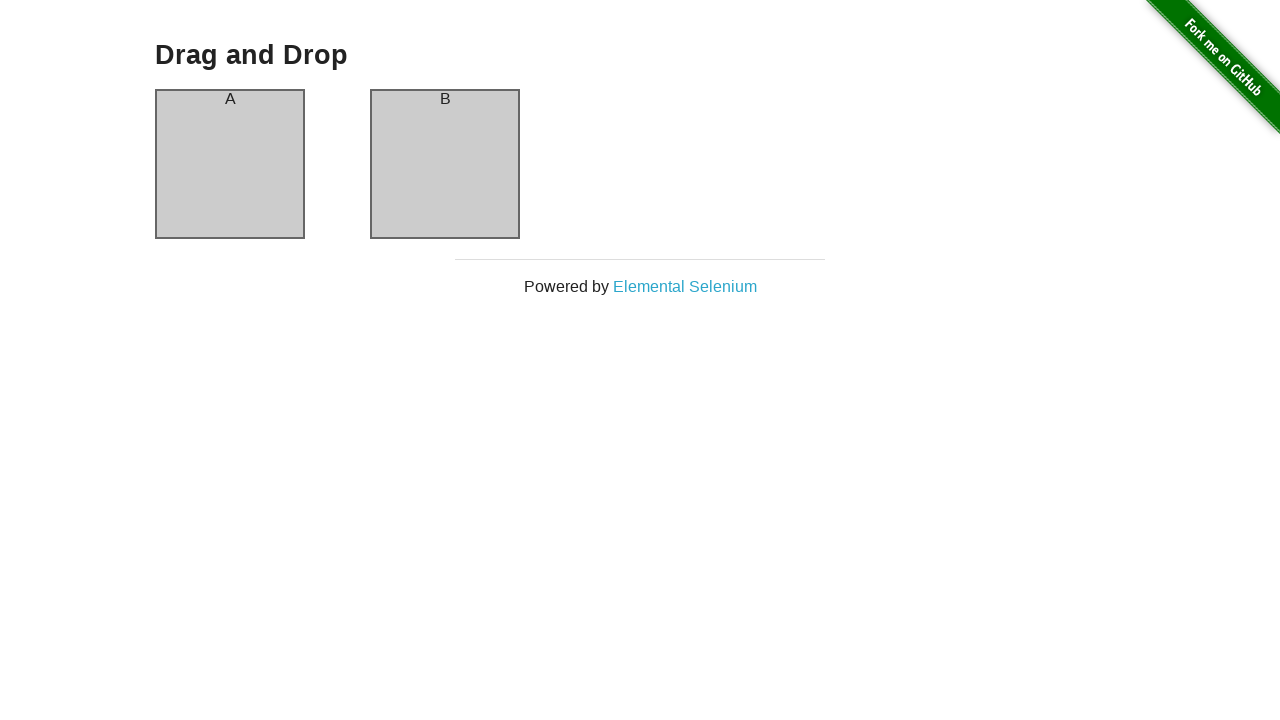